Navigates to a shopping site and adds multiple specific products (Brocolli, Cauliflower, Beans) to the cart by matching product names

Starting URL: https://rahulshettyacademy.com/seleniumPractise/#/offers/#

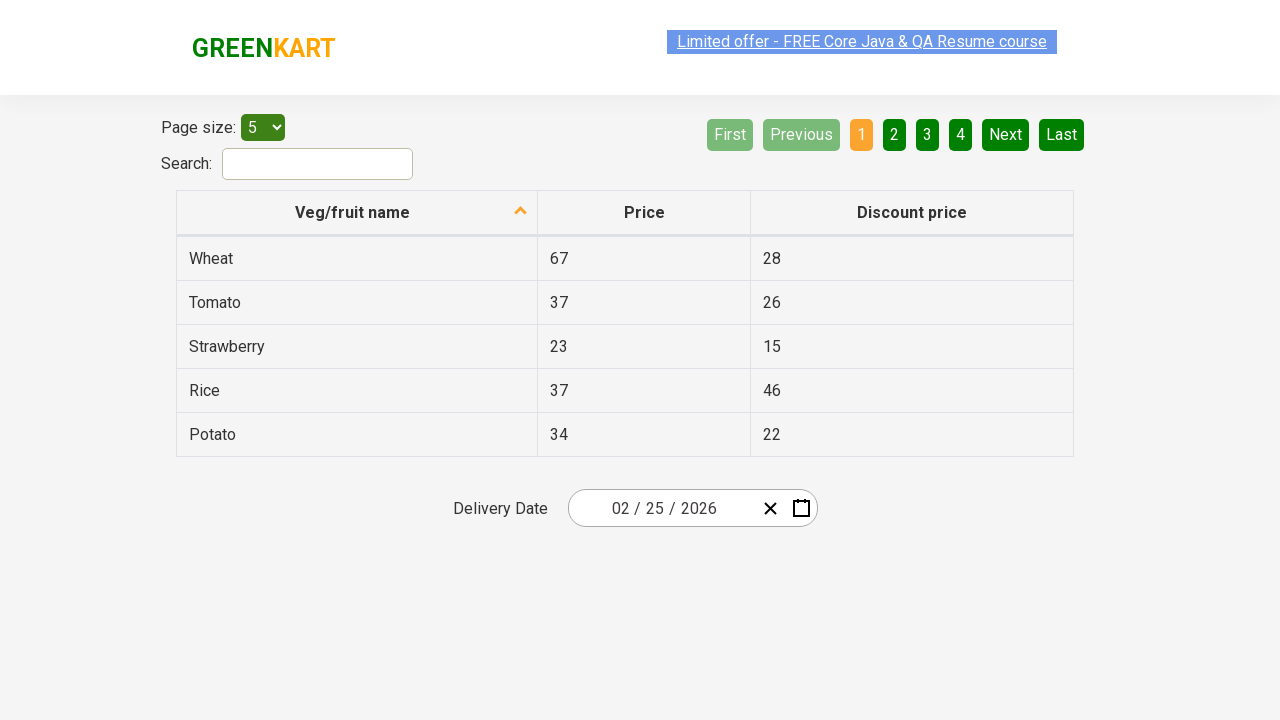

Retrieved all product name elements from the page
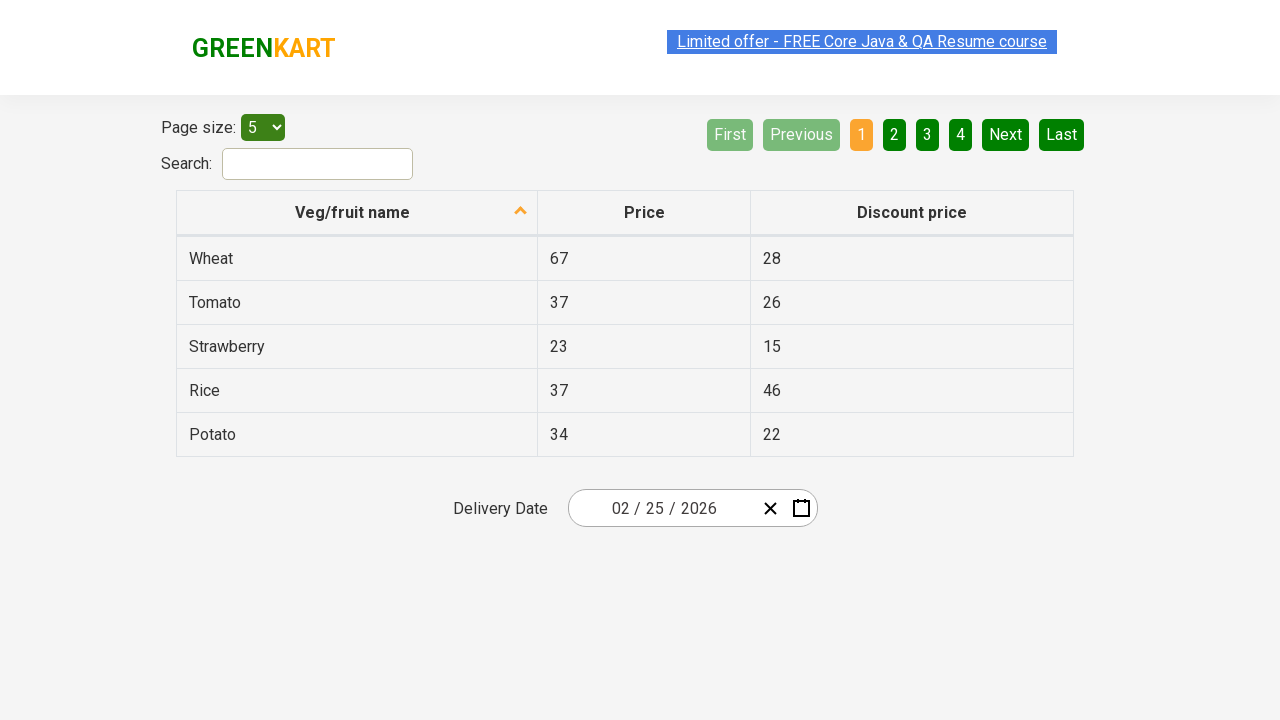

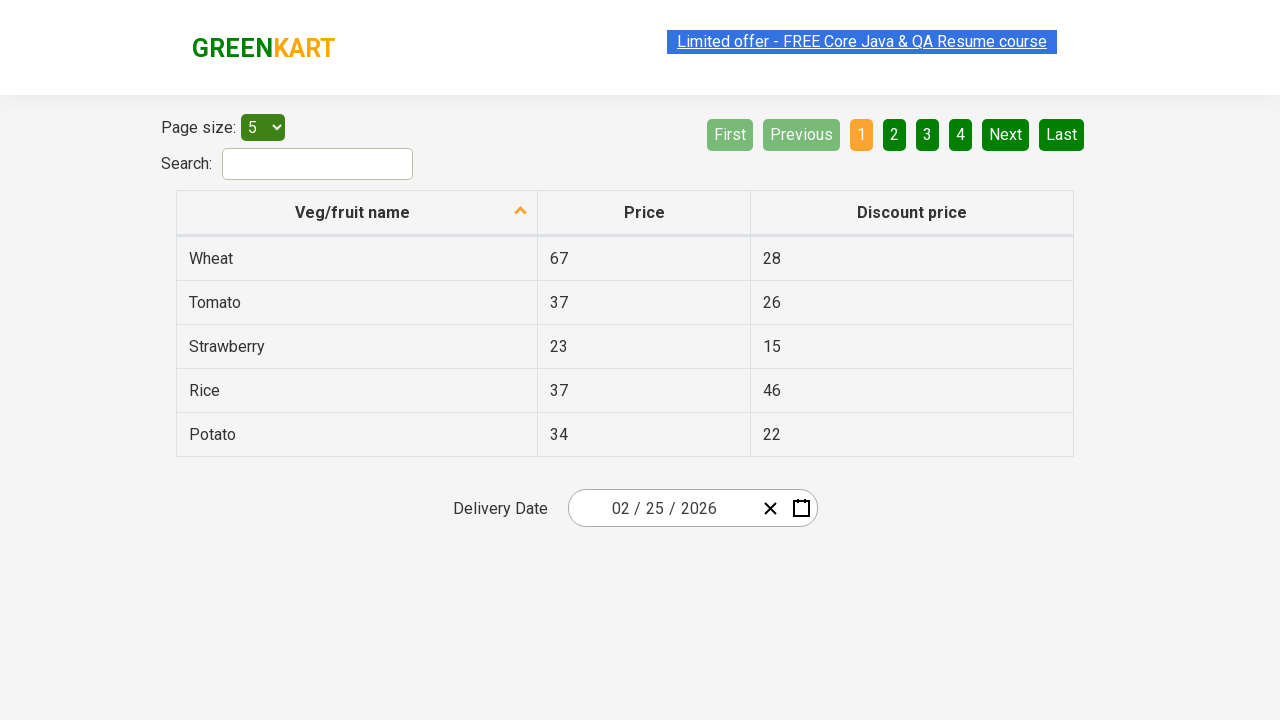